Tests the sign-in button functionality in the header section by clicking it and verifying navigation to the signin page

Starting URL: https://portal-dev.safsarglobal.link/

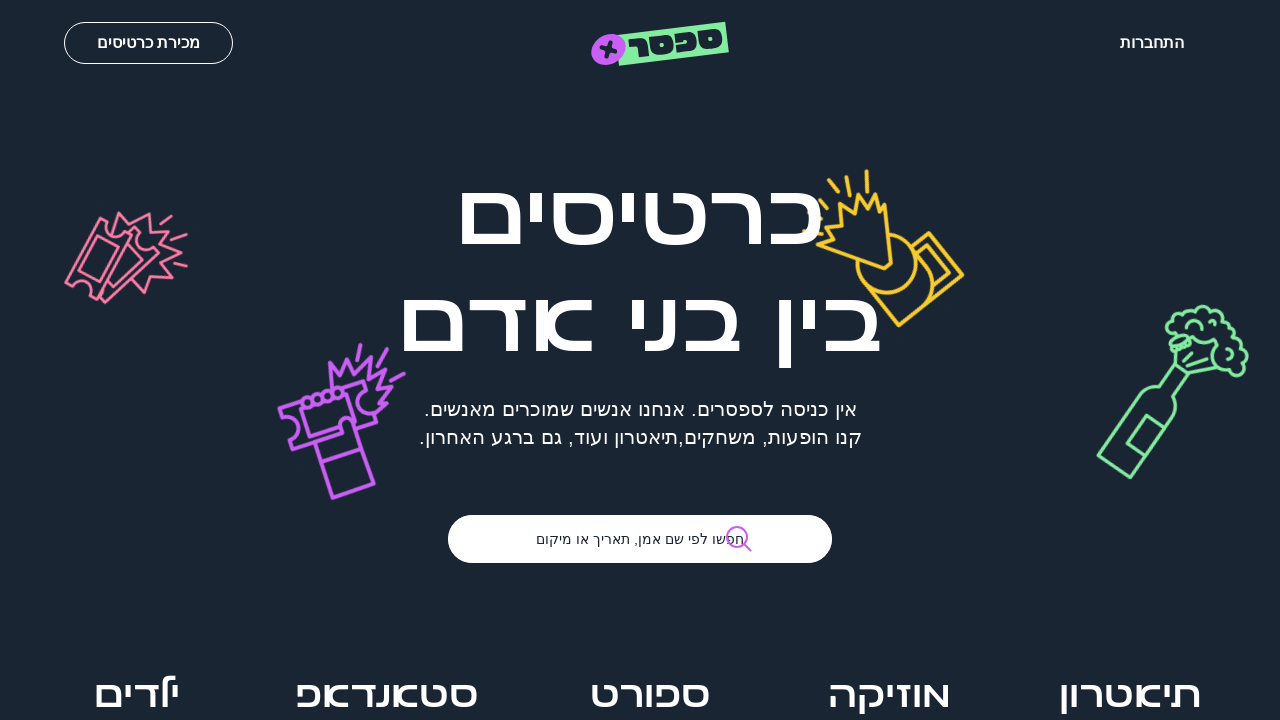

Clicked sign-in button in header at (1152, 43) on xpath=//*[@id="root"]/div[1]/div/nav/div[1]/ul/a
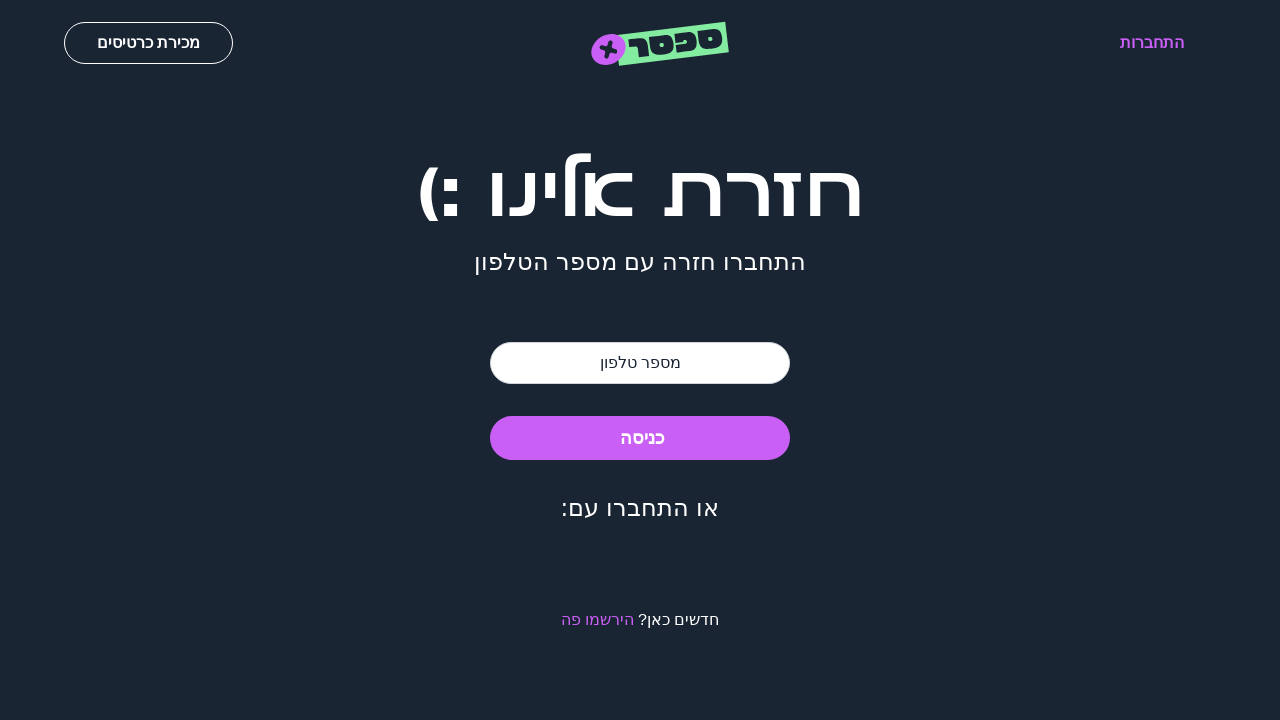

Verified navigation to signin page
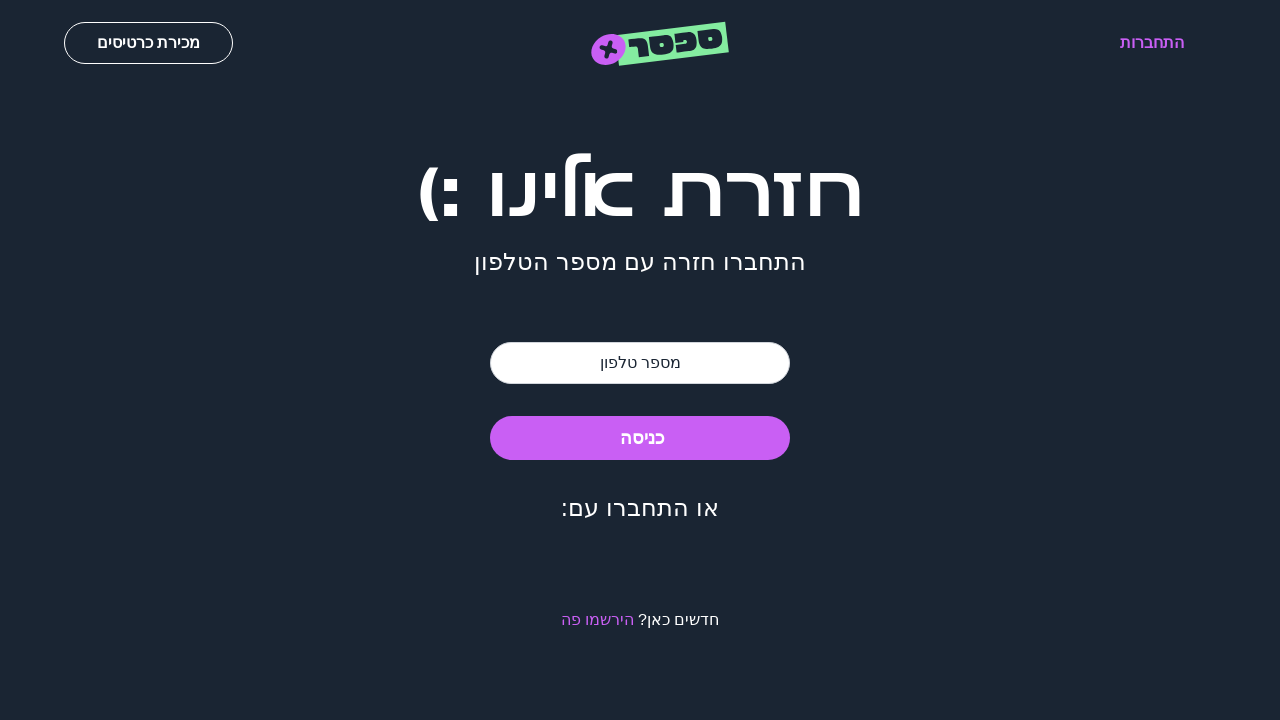

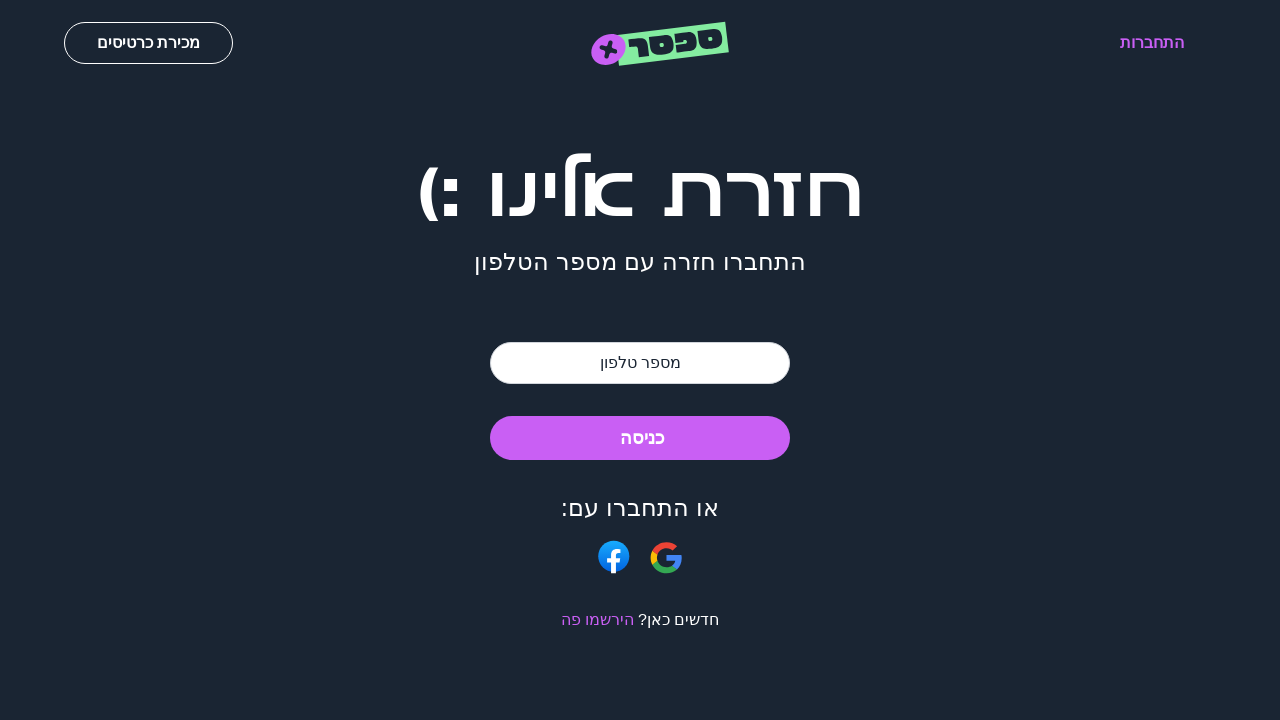